Tests Python.org search functionality by entering a search query and verifying the resulting URL contains the expected search parameters

Starting URL: https://www.python.org

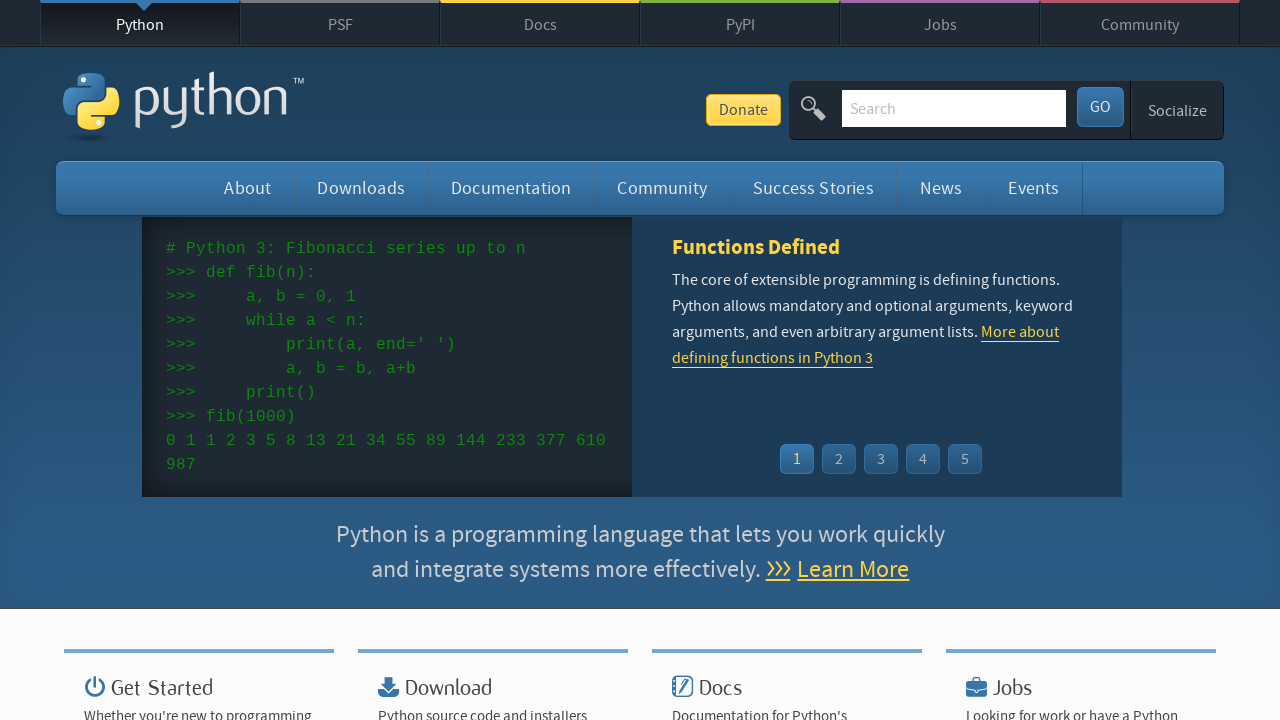

Filled search field with 'getting started with python' on input[name='q']
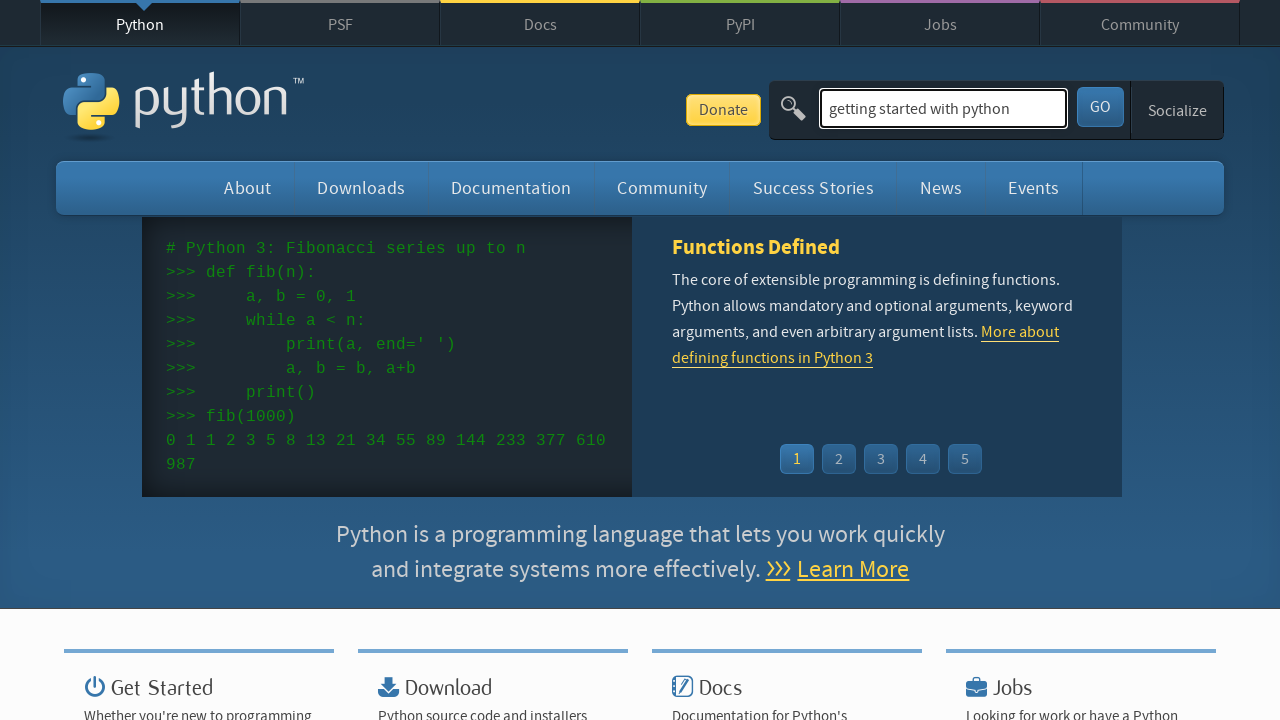

Pressed Enter to submit search query on input[name='q']
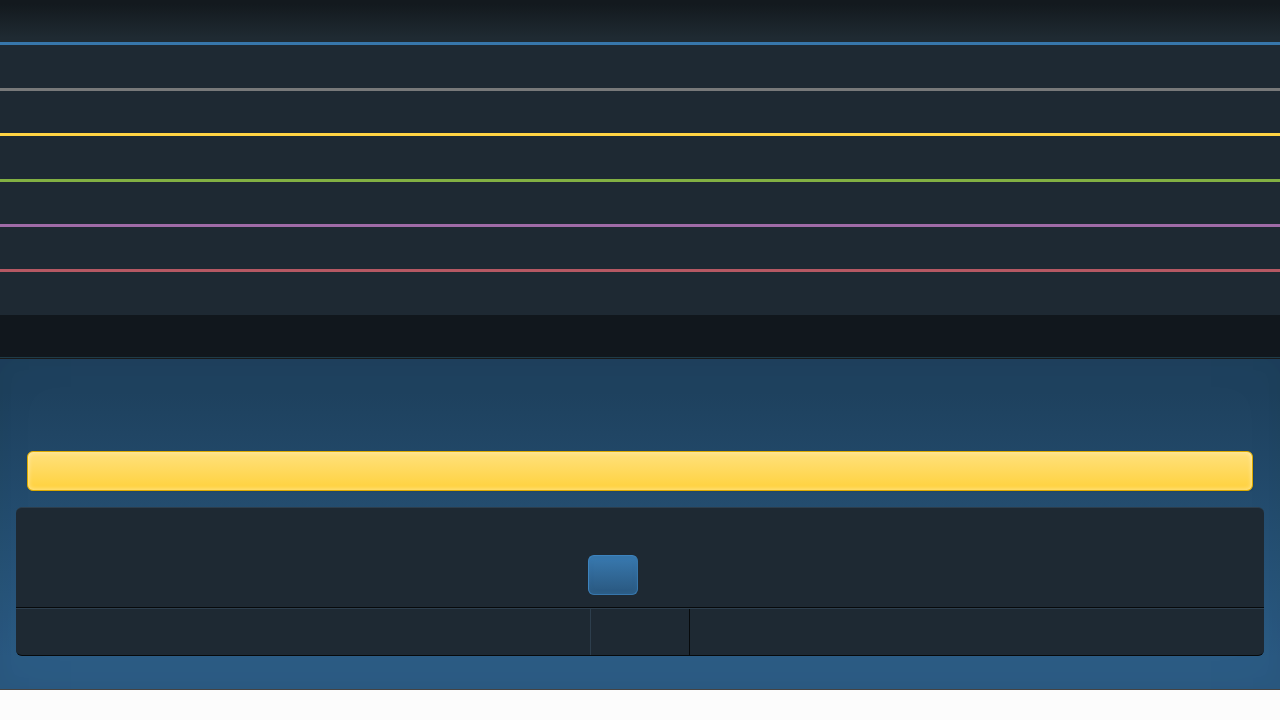

Verified URL contains expected search parameters (matched **/search/**)
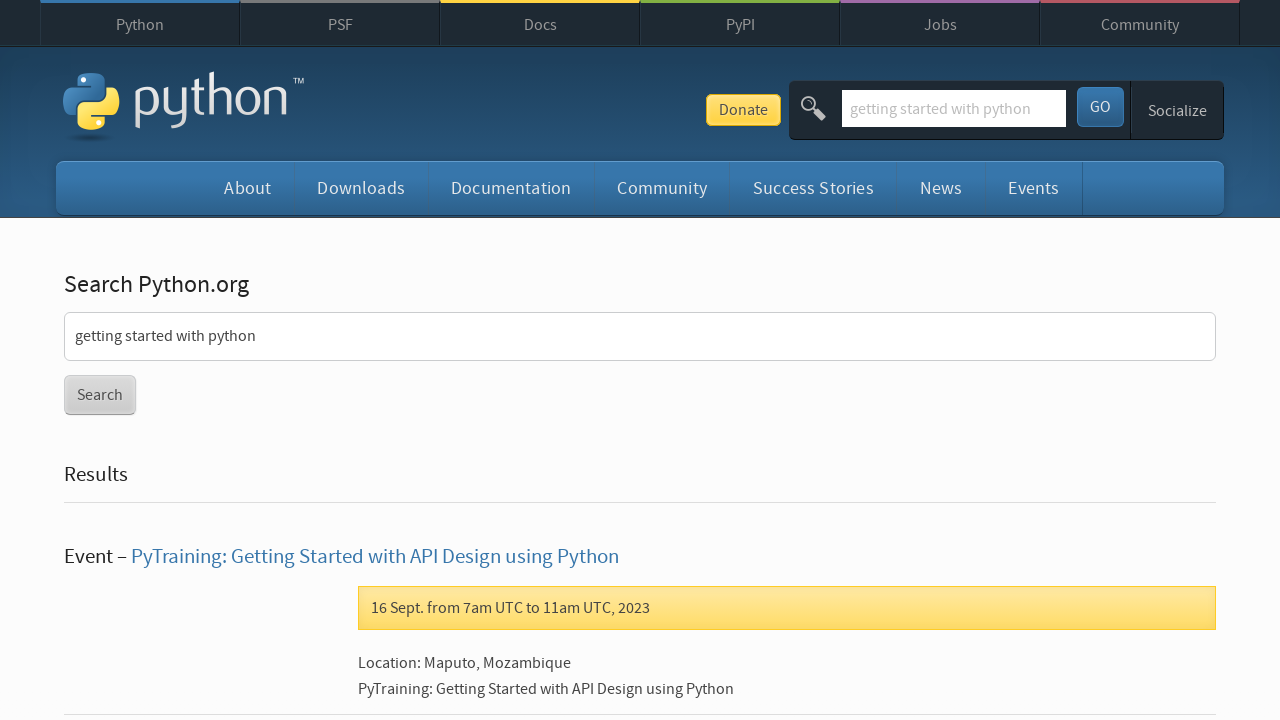

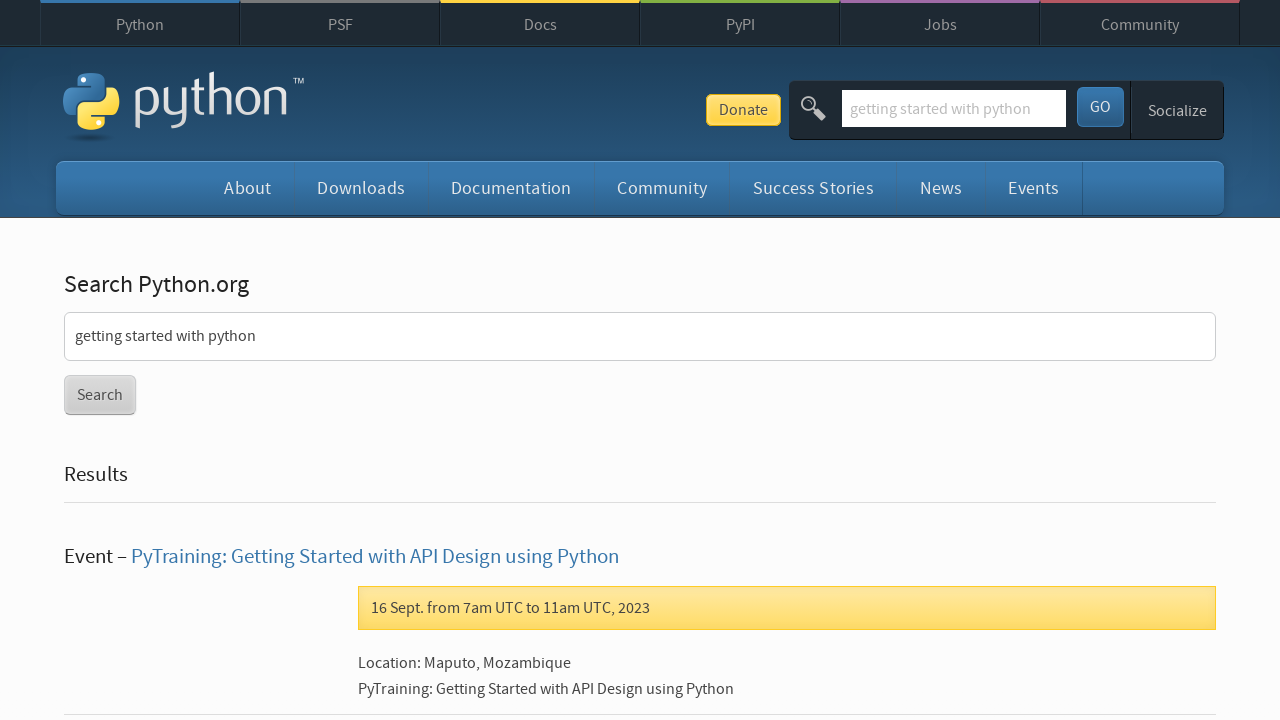